Tests hover functionality by navigating to the hovers page, hovering over an image to reveal a profile link, and clicking through to the profile page

Starting URL: https://the-internet.herokuapp.com/

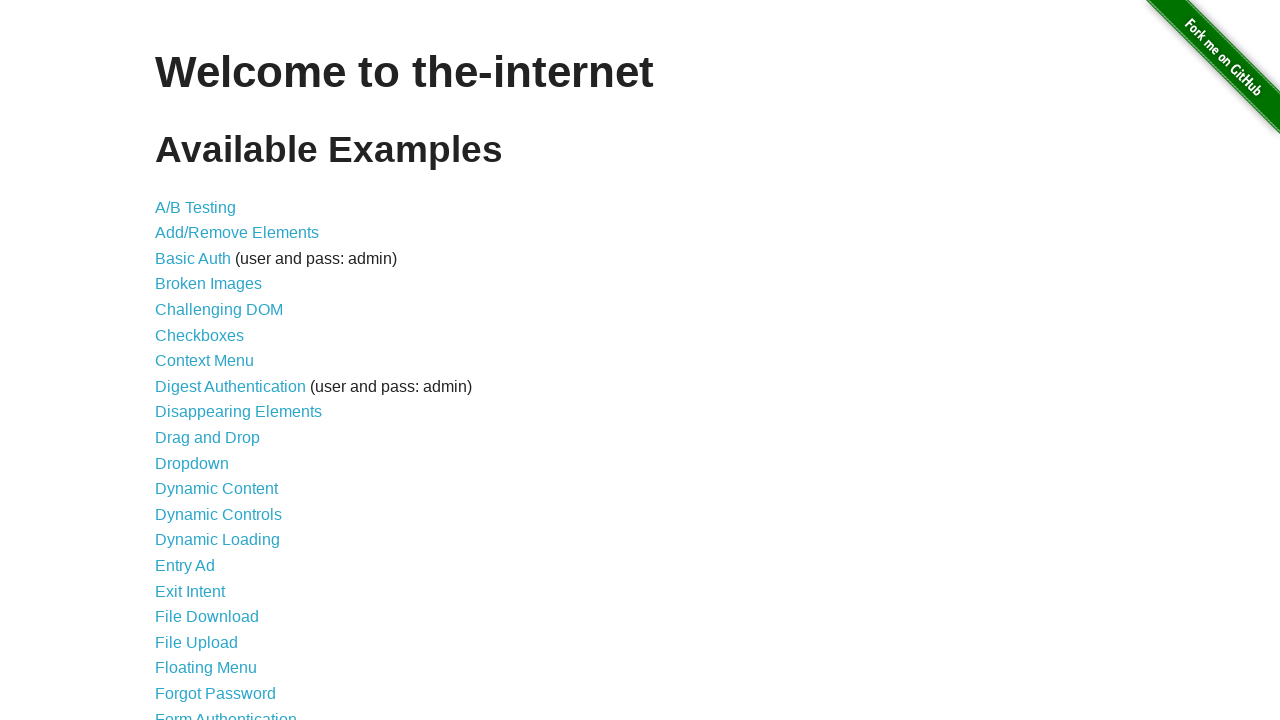

Clicked on the Hovers link at (180, 360) on text=Hovers
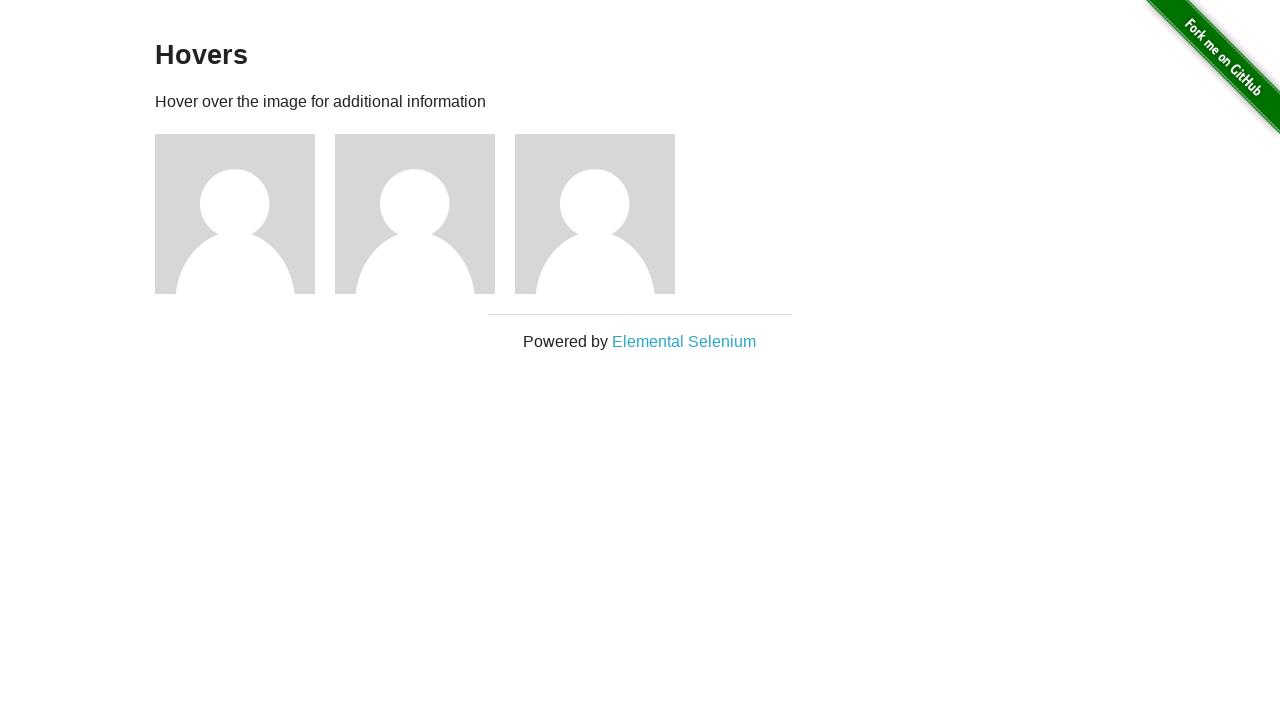

Hovers page loaded with avatar images visible
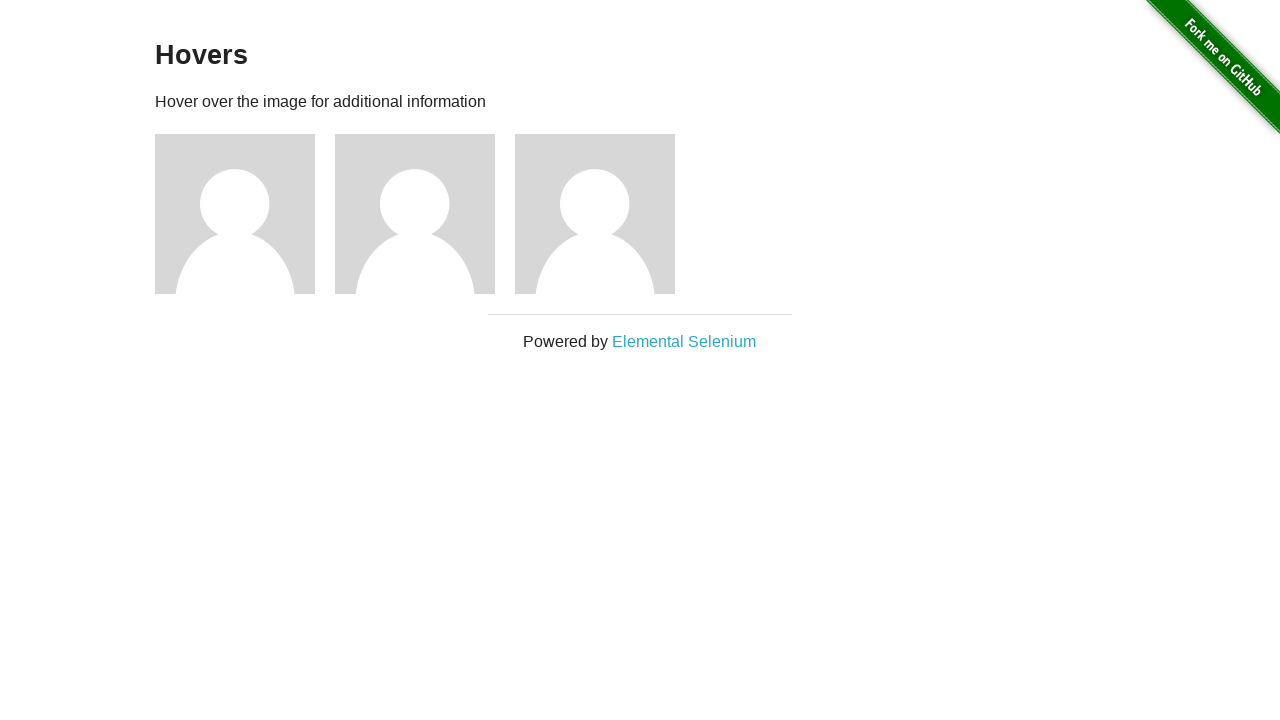

Hovered over the first avatar image to reveal profile link at (235, 214) on xpath=//img[@src='/img/avatar-blank.jpg']
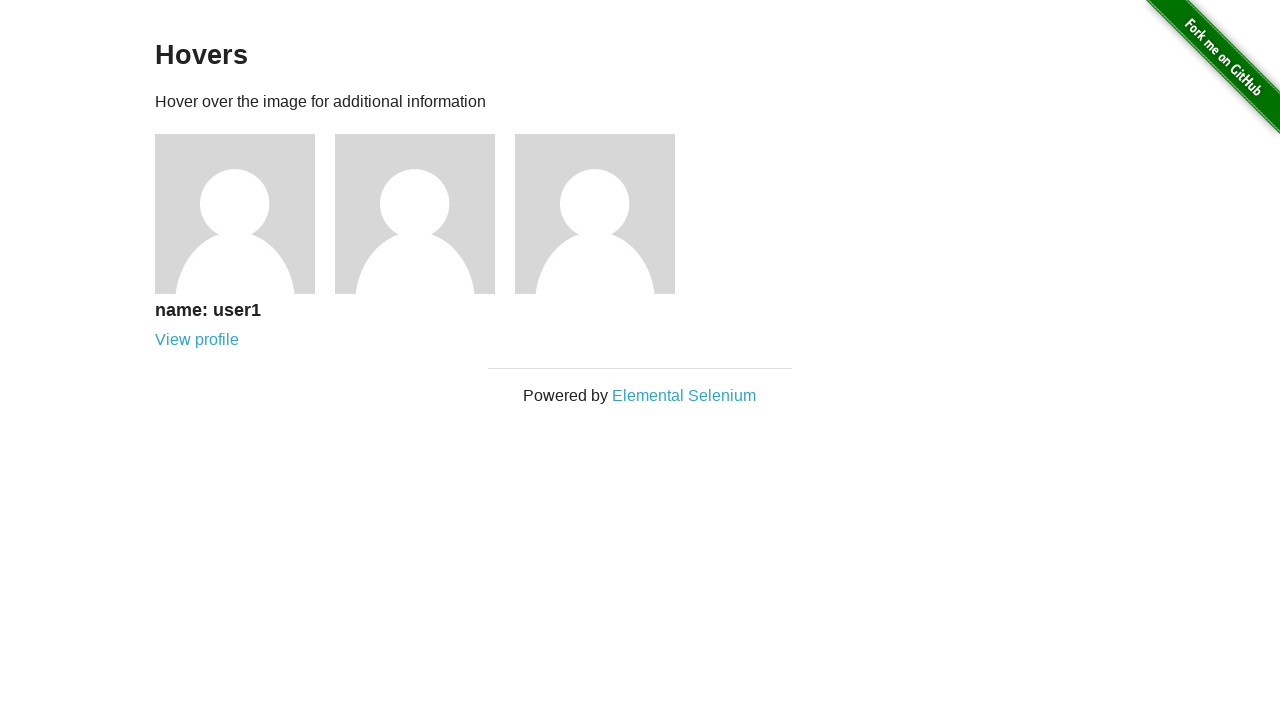

Clicked the View profile link at (197, 340) on xpath=//a[@href='/users/1']
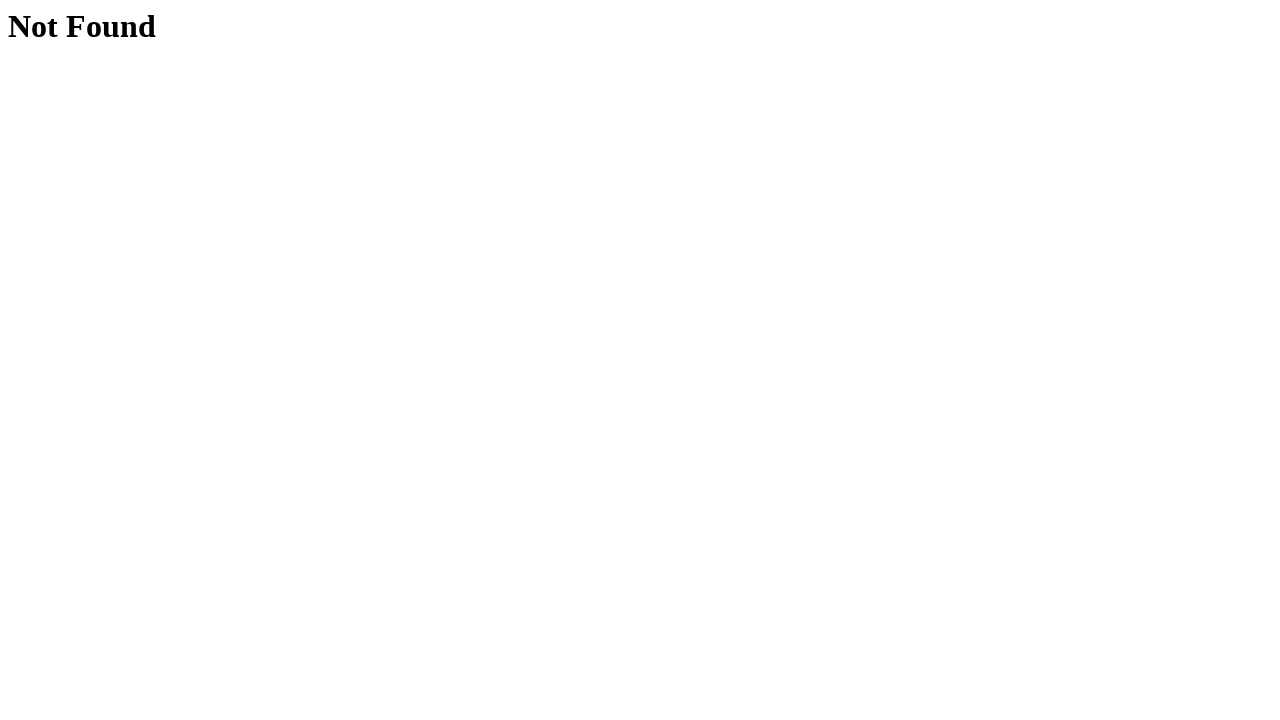

Navigated to user profile page
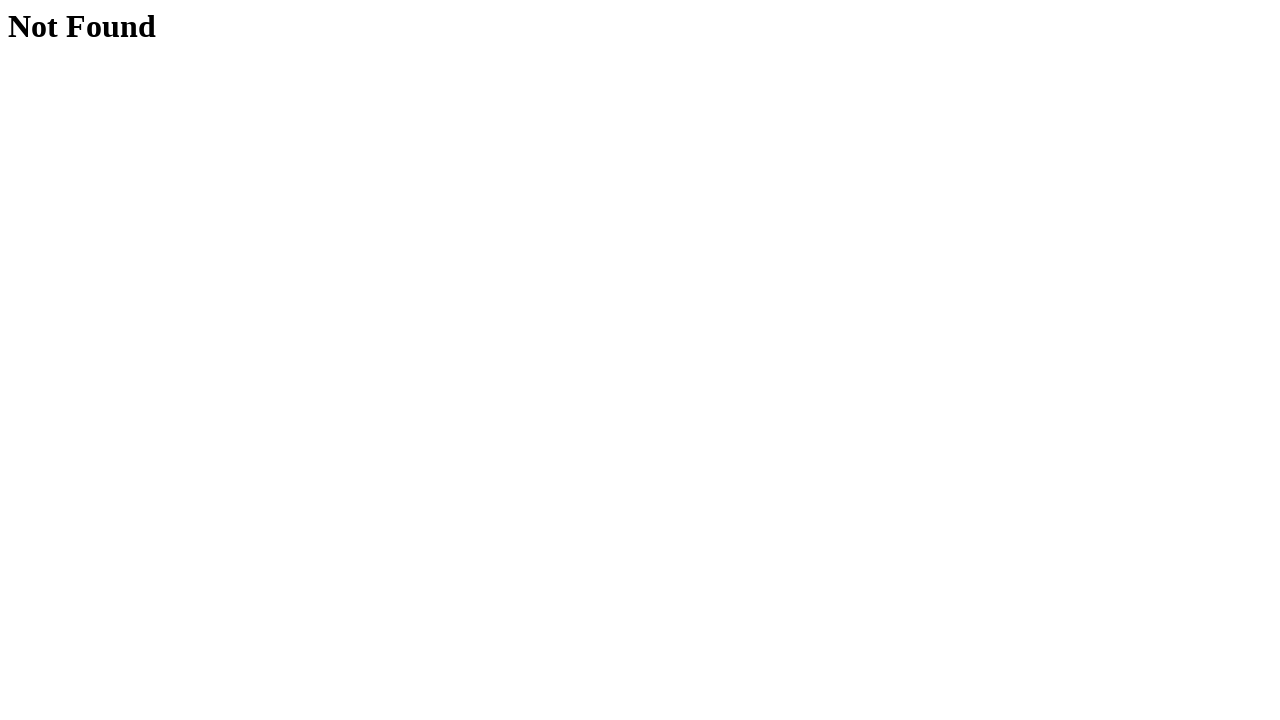

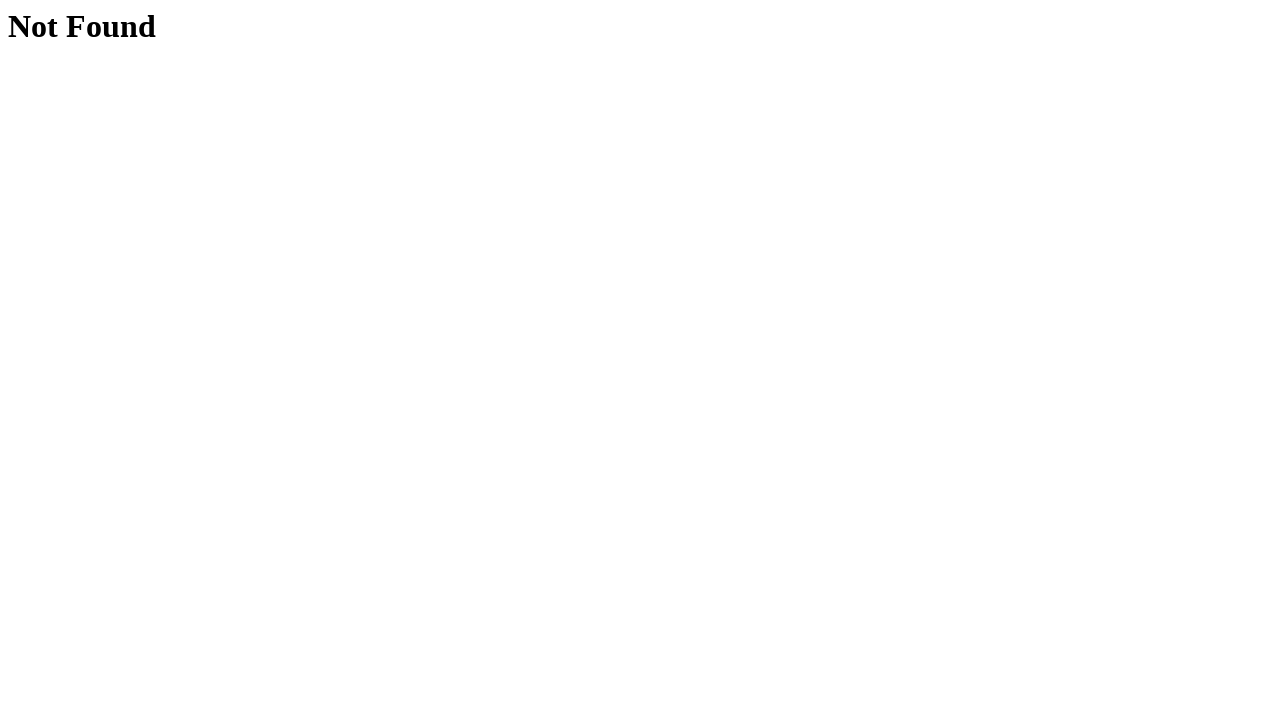